Navigates to Medium.com homepage and waits for the page to load successfully

Starting URL: https://medium.com

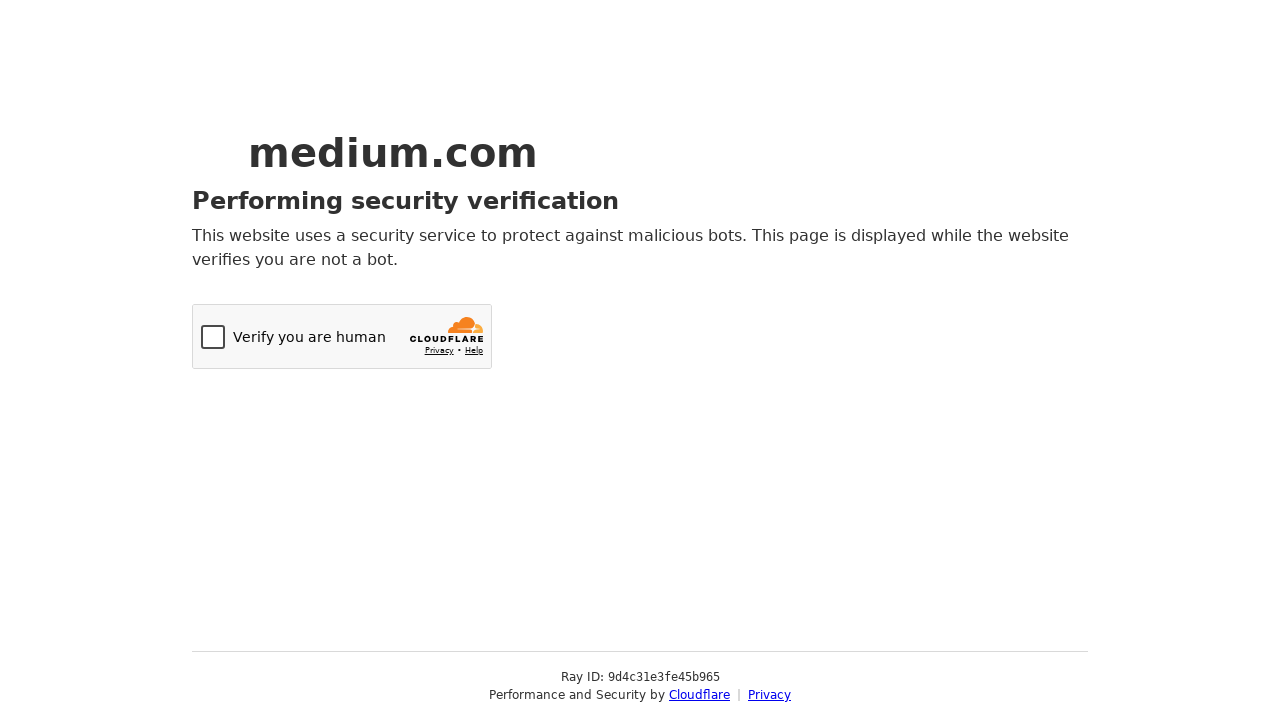

Navigated to Medium.com homepage
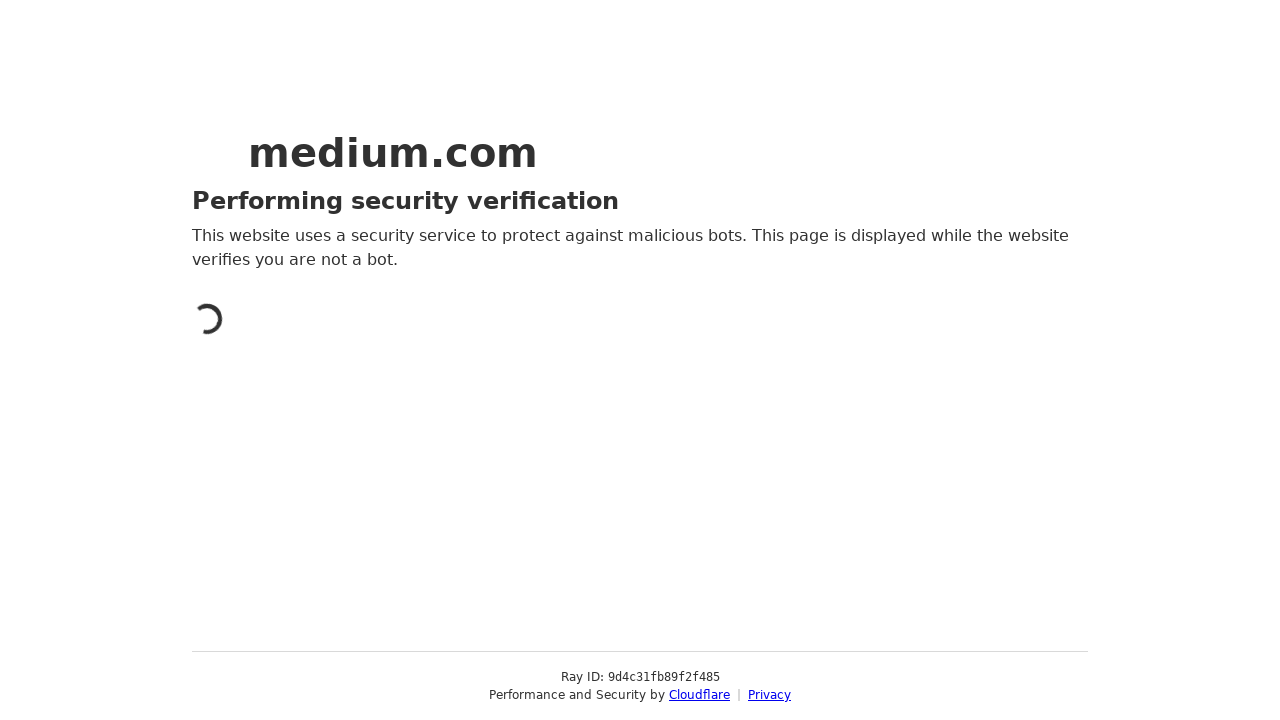

Page DOM content loaded
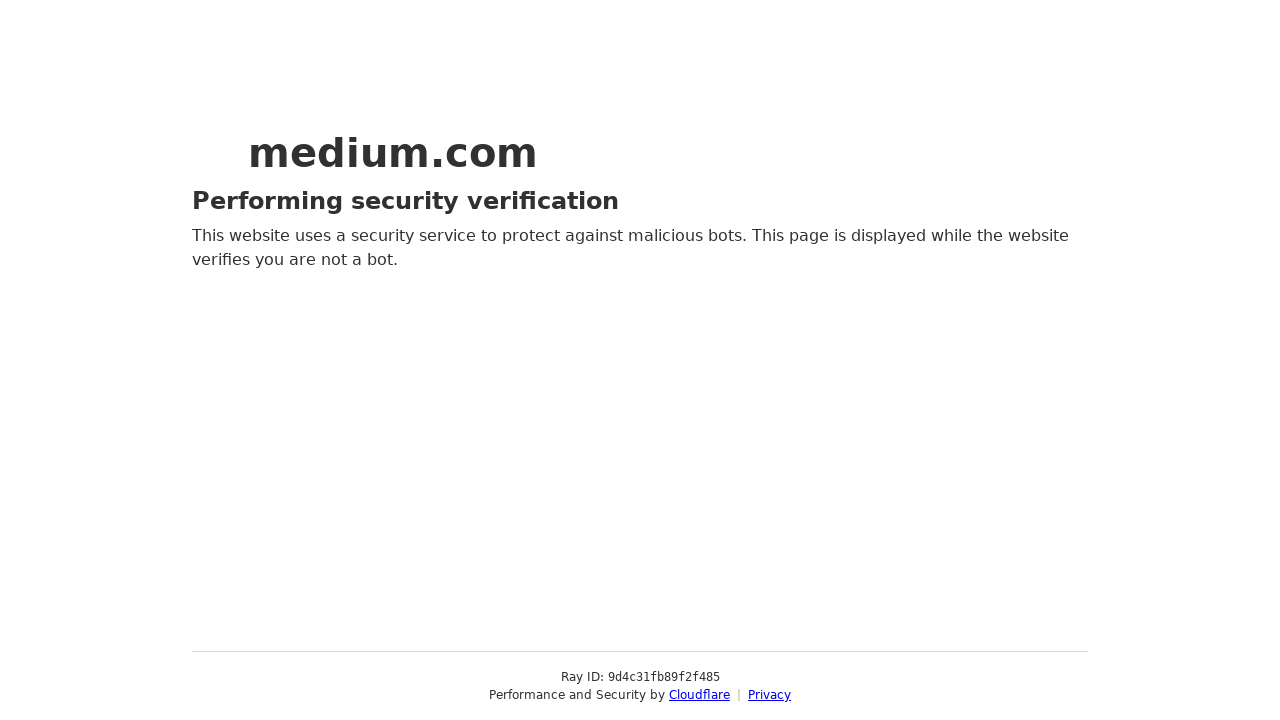

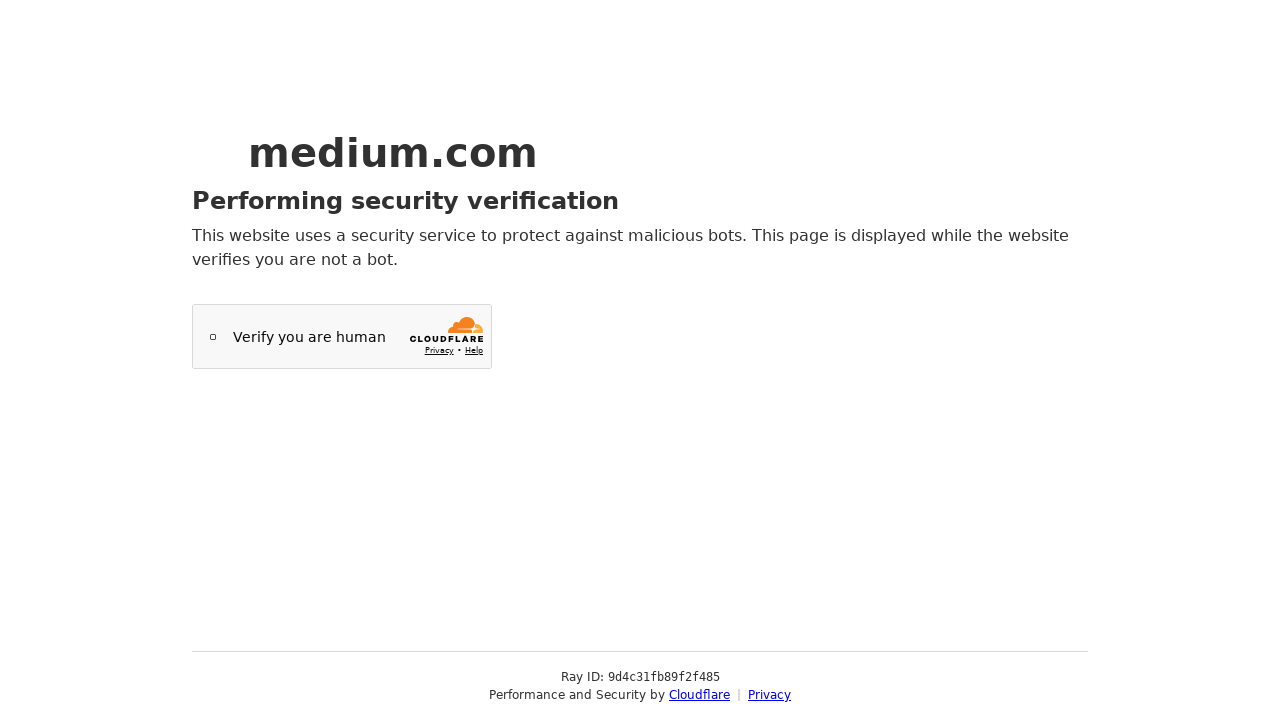